Tests the contact form submission on atid.store by filling in name, email, and message fields, then submitting the form and verifying the success message appears.

Starting URL: https://atid.store/contact-us

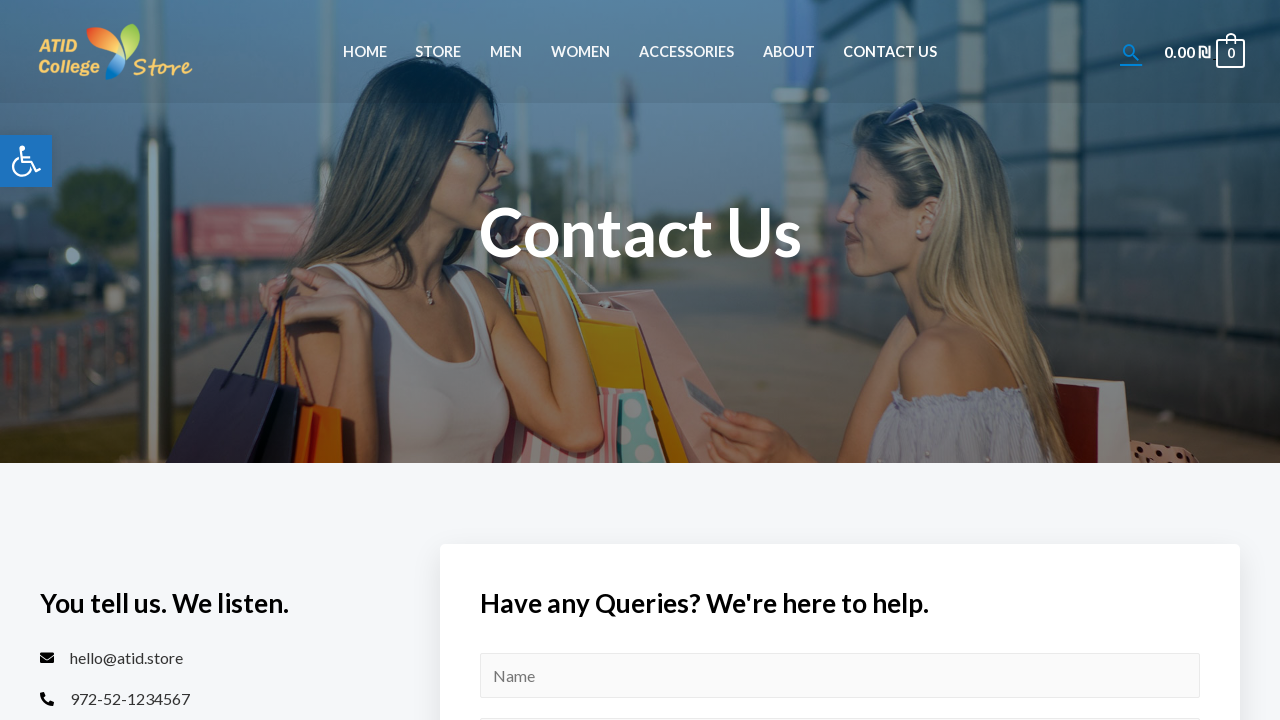

Filled name field with 'Marcus Johnson' on #wpforms-15-field_0
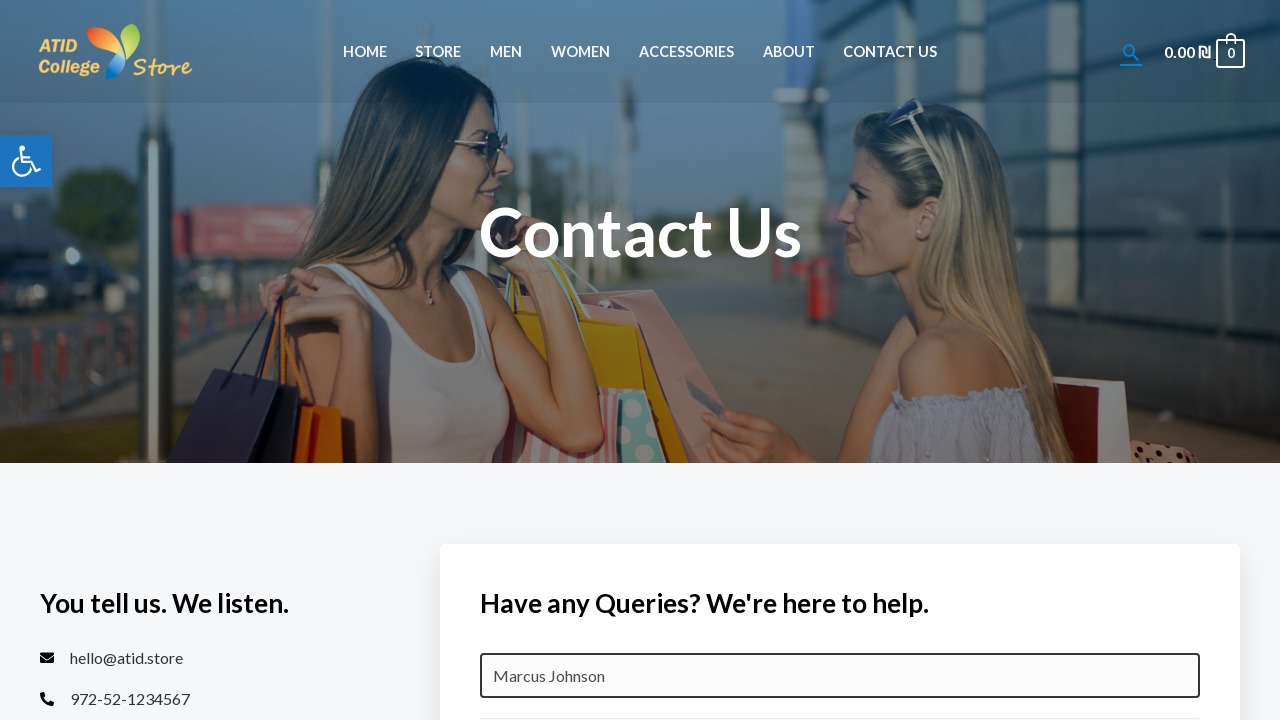

Filled email field with 'marcus.johnson@example.com' on #wpforms-15-field_4
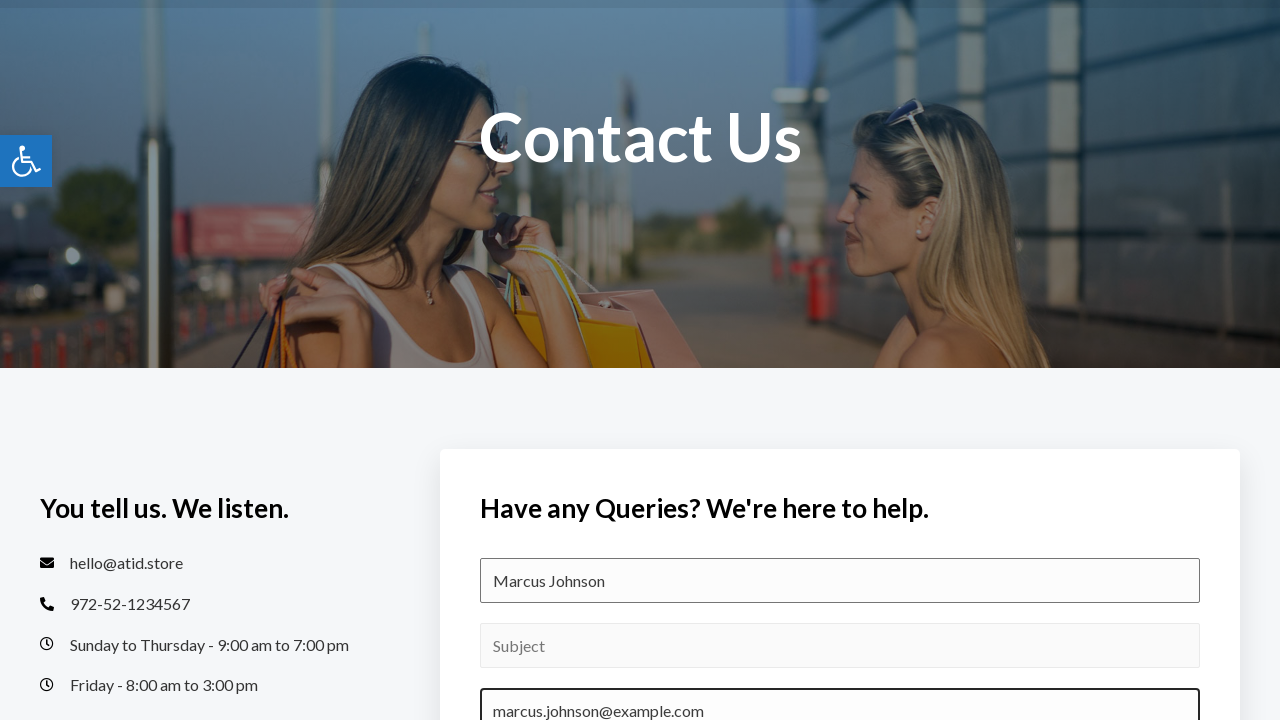

Filled message field with question about products on #wpforms-15-field_2
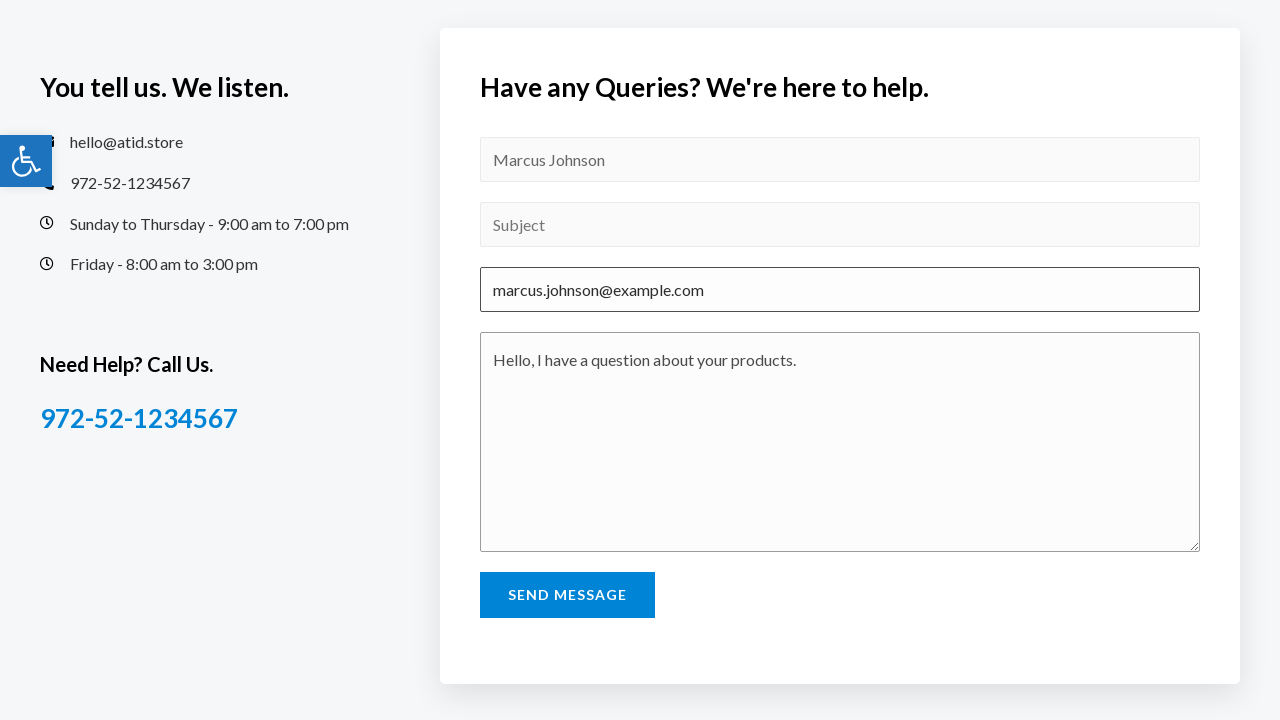

Clicked form submit button at (567, 595) on form#wpforms-form-15 button[type='submit']
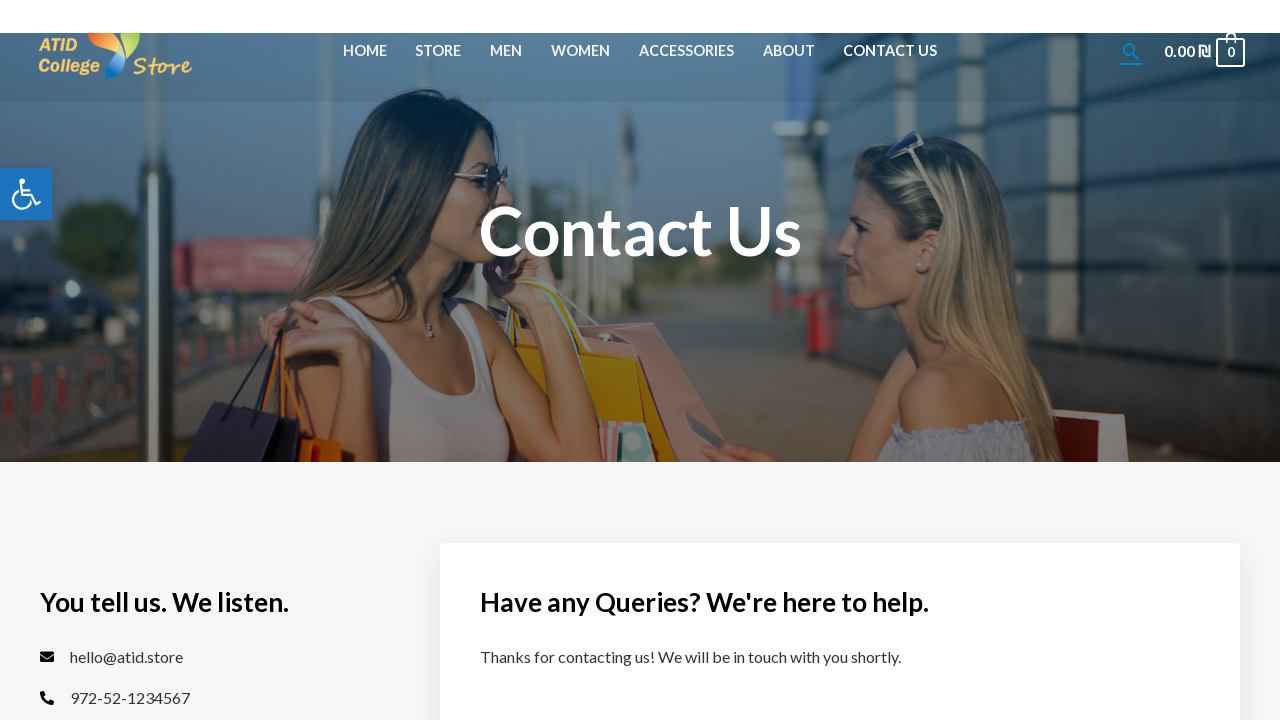

Success message appeared confirming form submission
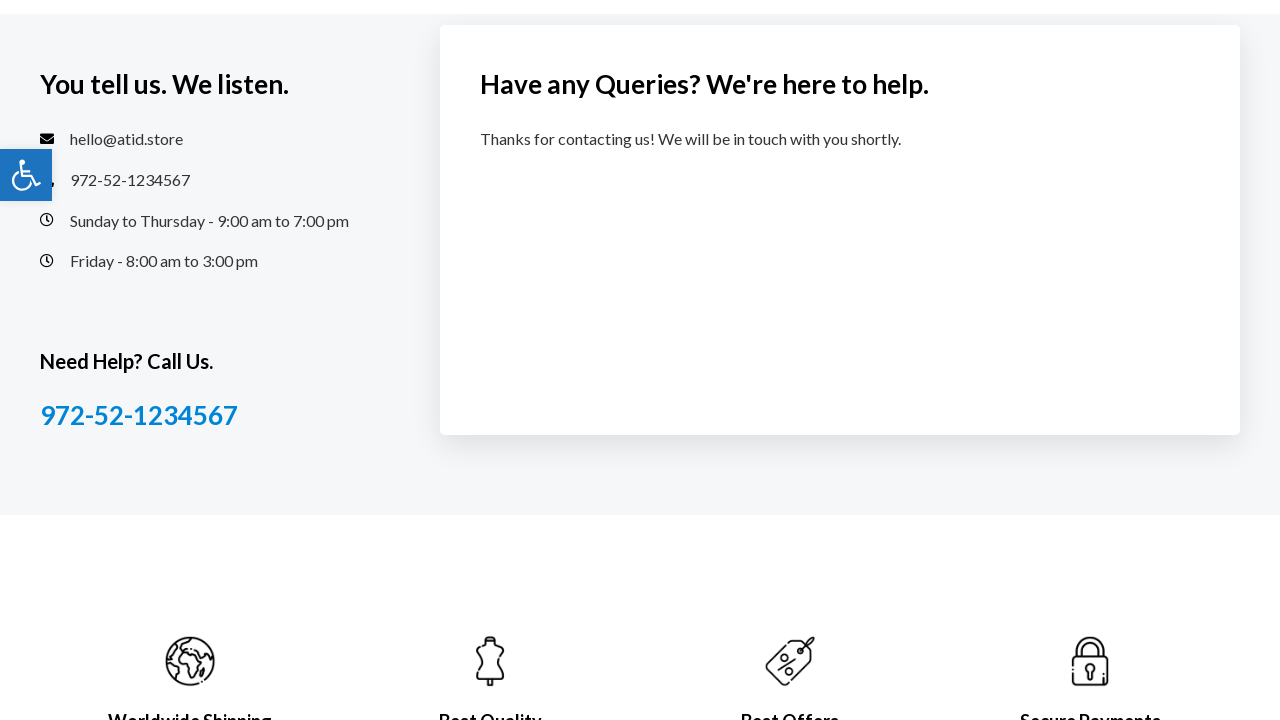

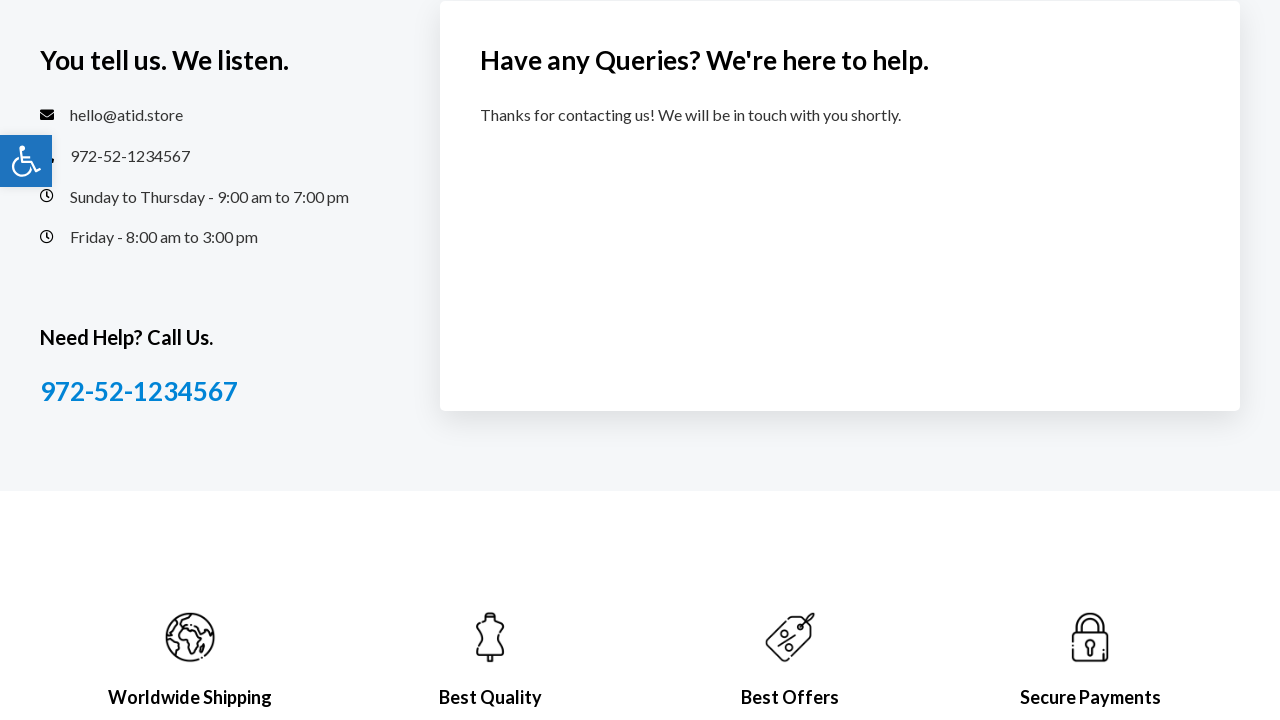